Tests tooltip functionality on jQuery UI demo page by hovering over an age input field within an iframe and verifying the tooltip text appears correctly

Starting URL: https://jqueryui.com/tooltip/

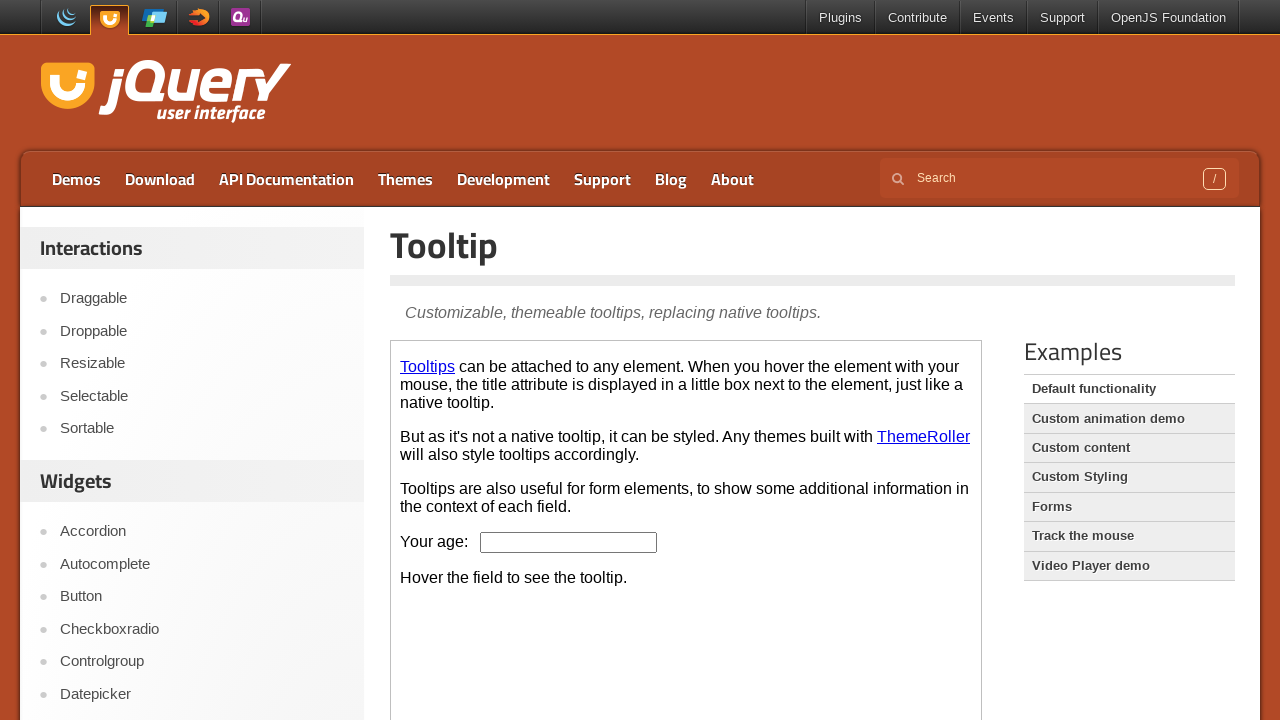

Located demo iframe
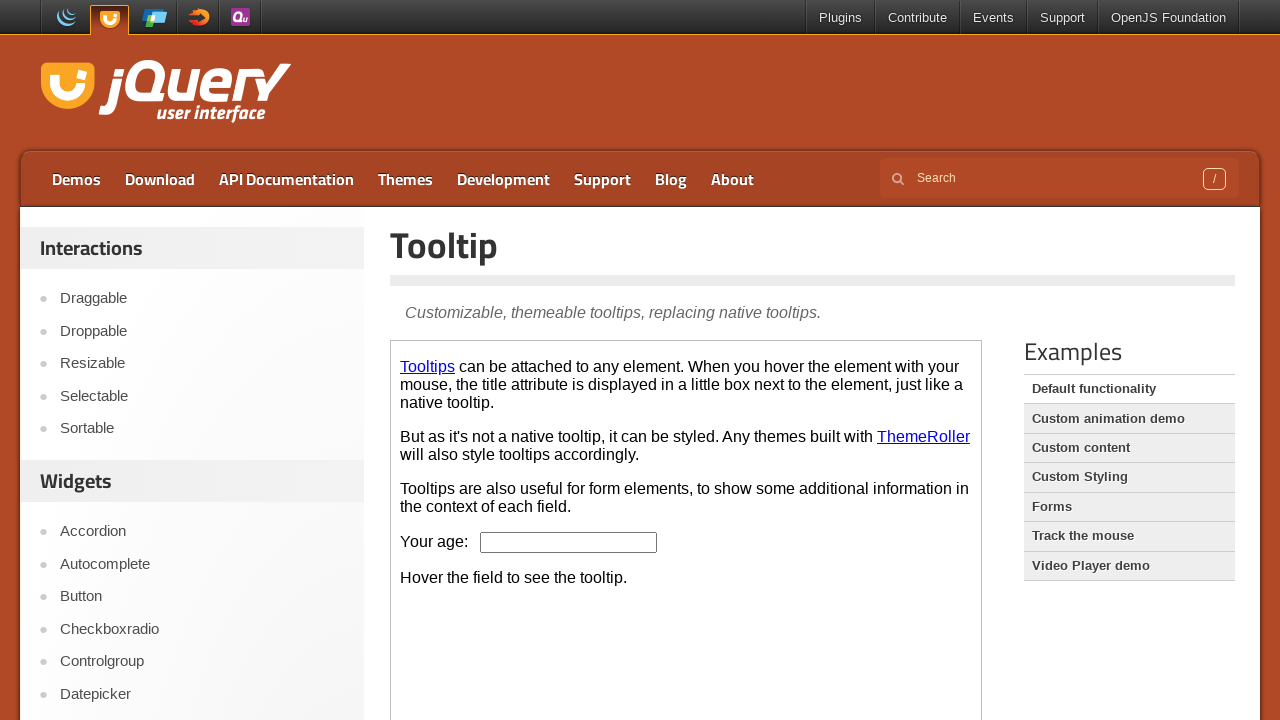

Located age textbox element in iframe
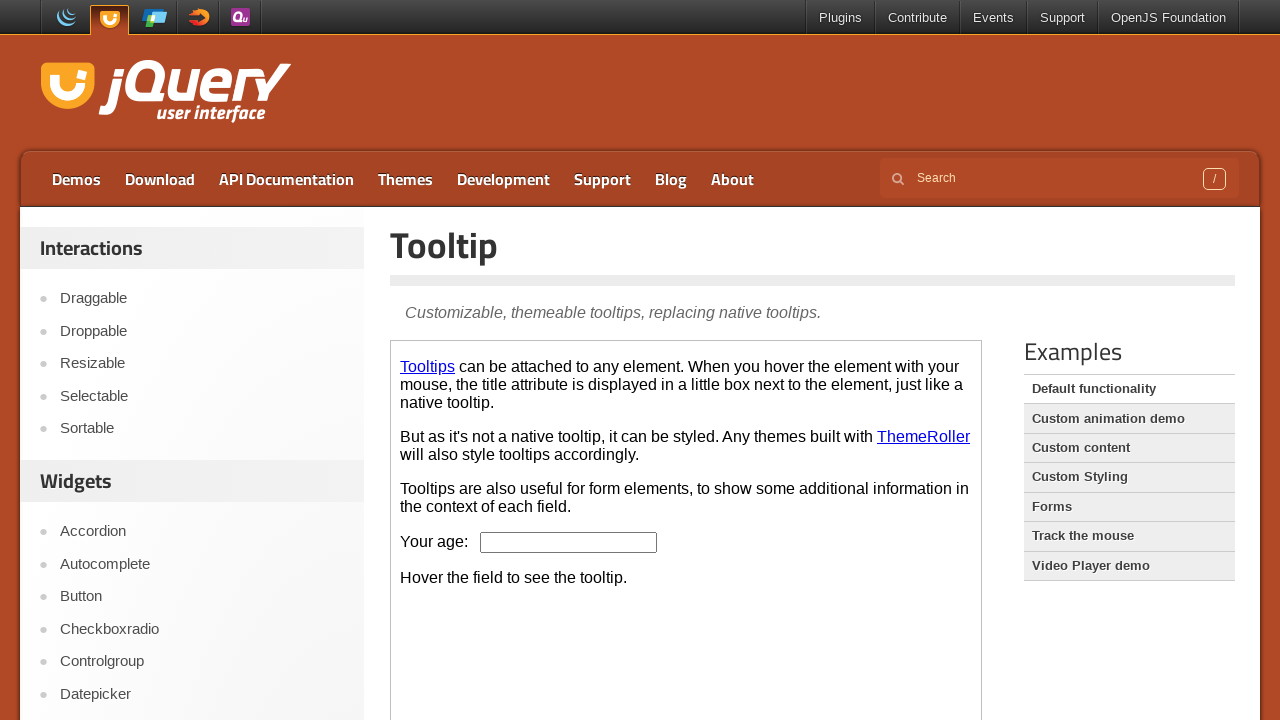

Age textbox is visible and ready
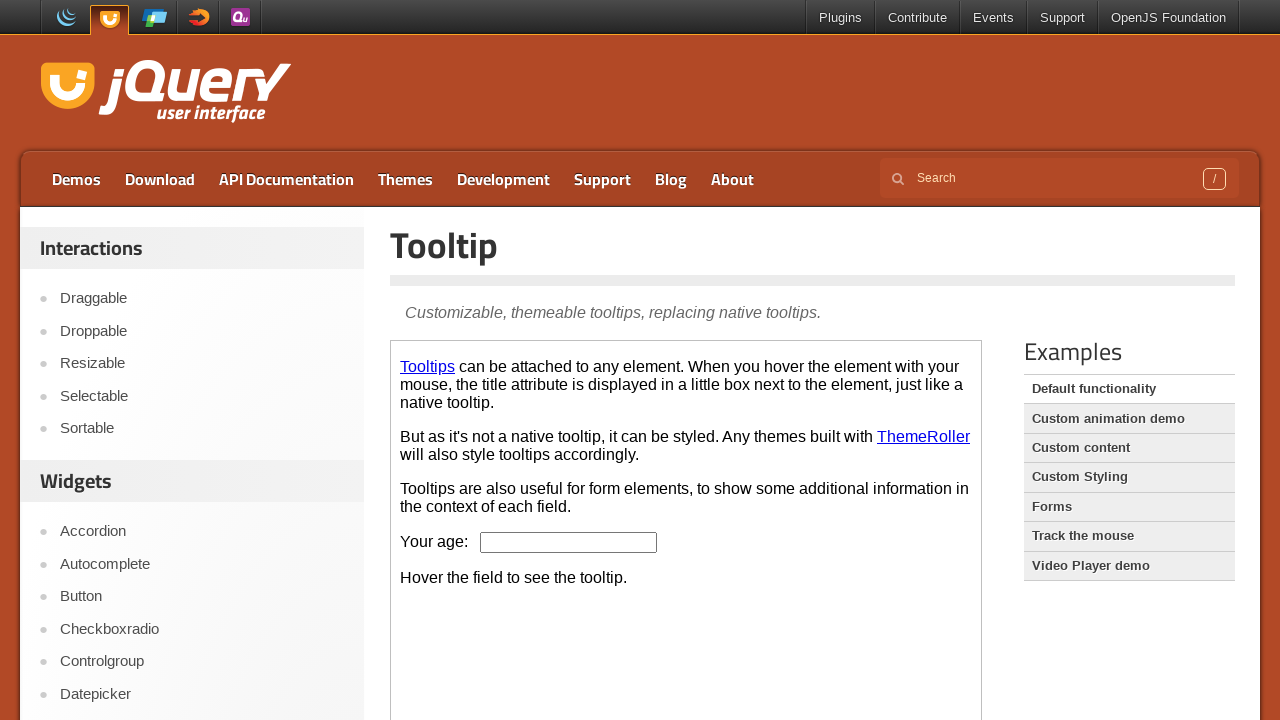

Hovered over age textbox to trigger tooltip at (569, 542) on .demo-frame >> internal:control=enter-frame >> #age
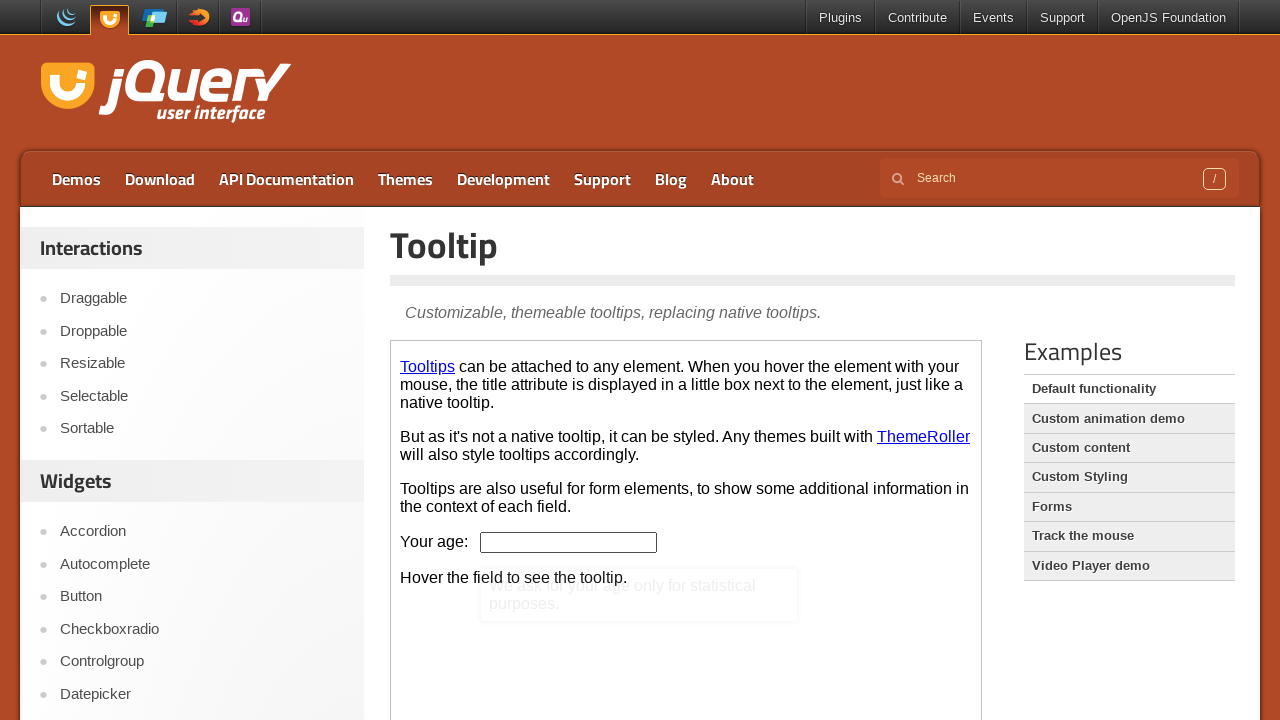

Located tooltip element
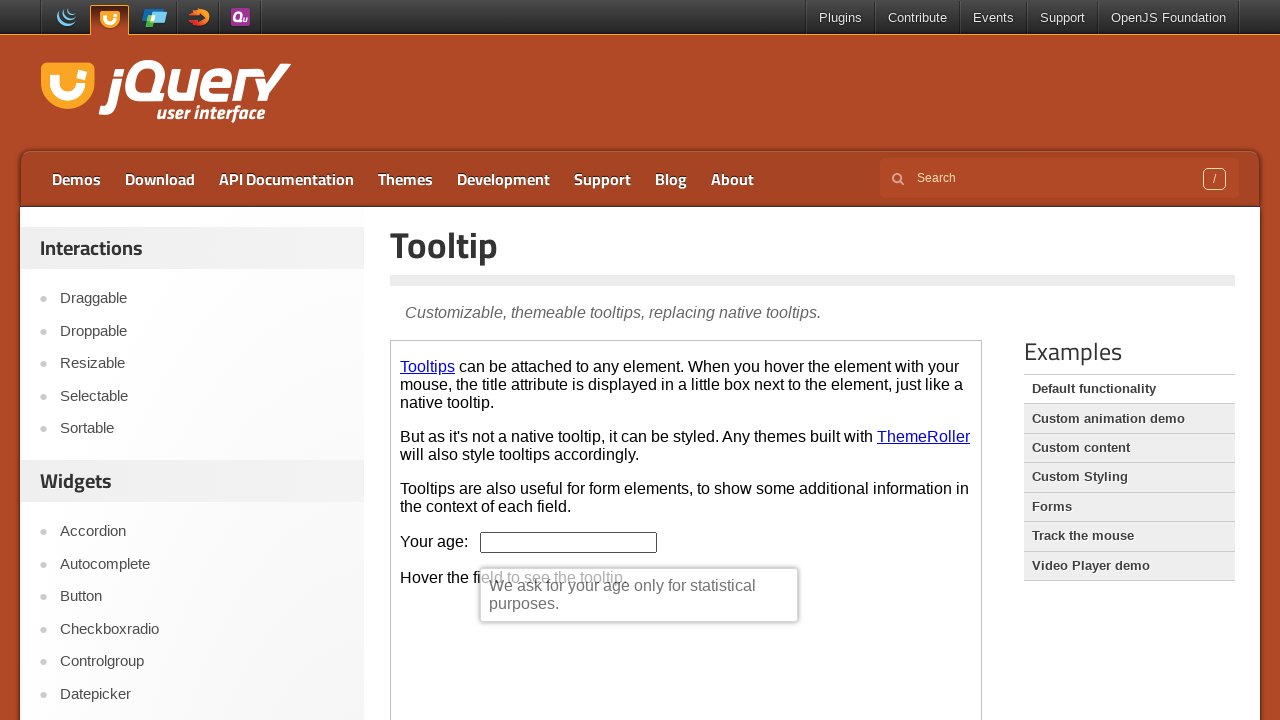

Tooltip appeared on the page
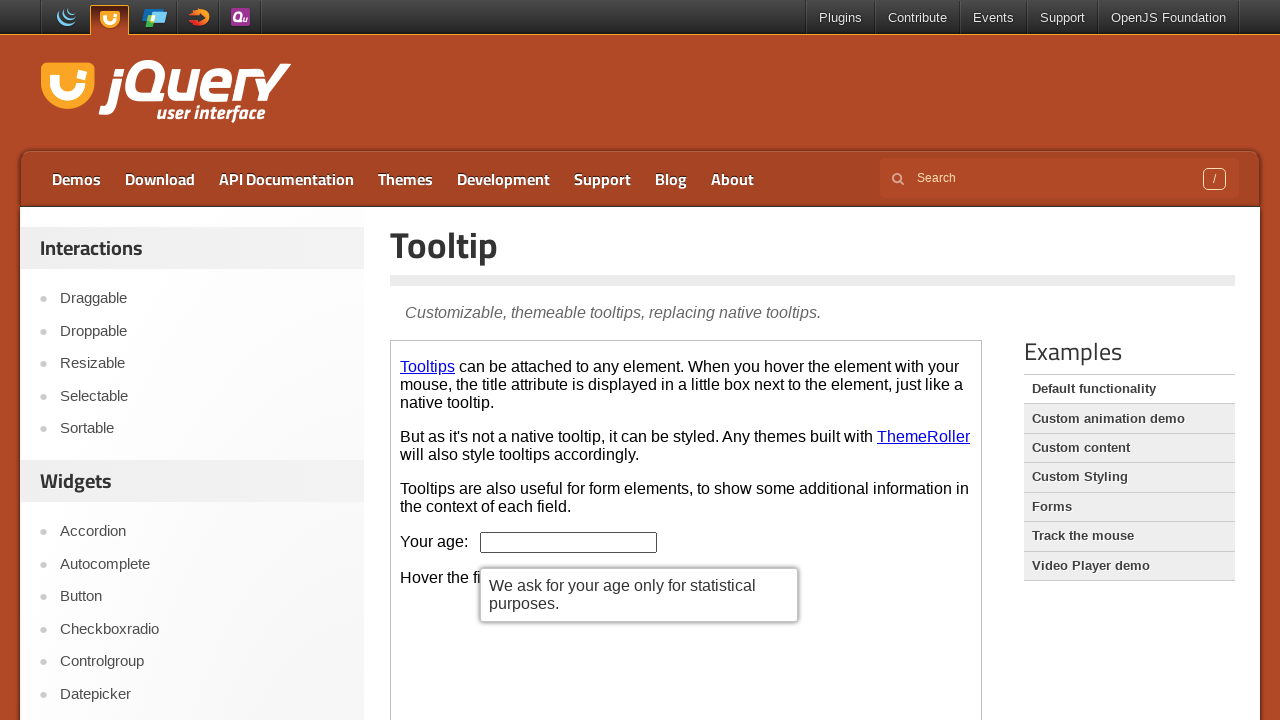

Captured tooltip text: 'We ask for your age only for statistical purposes.'
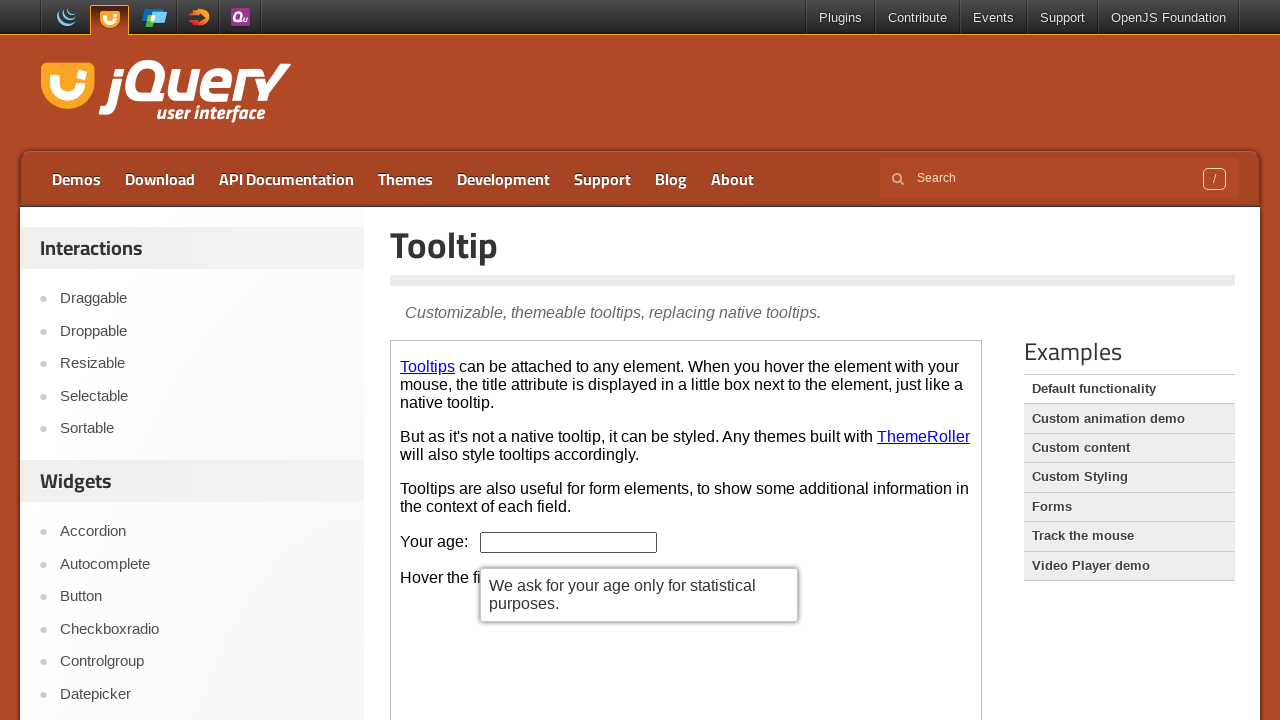

Verified tooltip text matches expected value
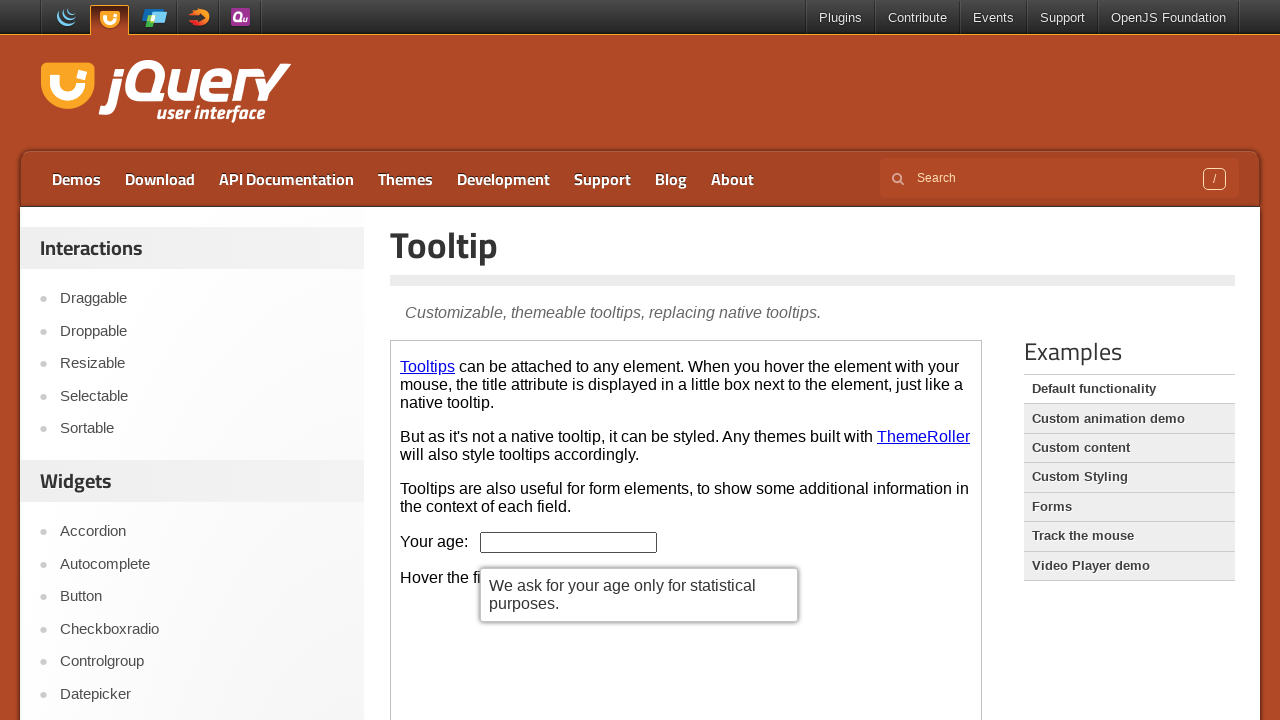

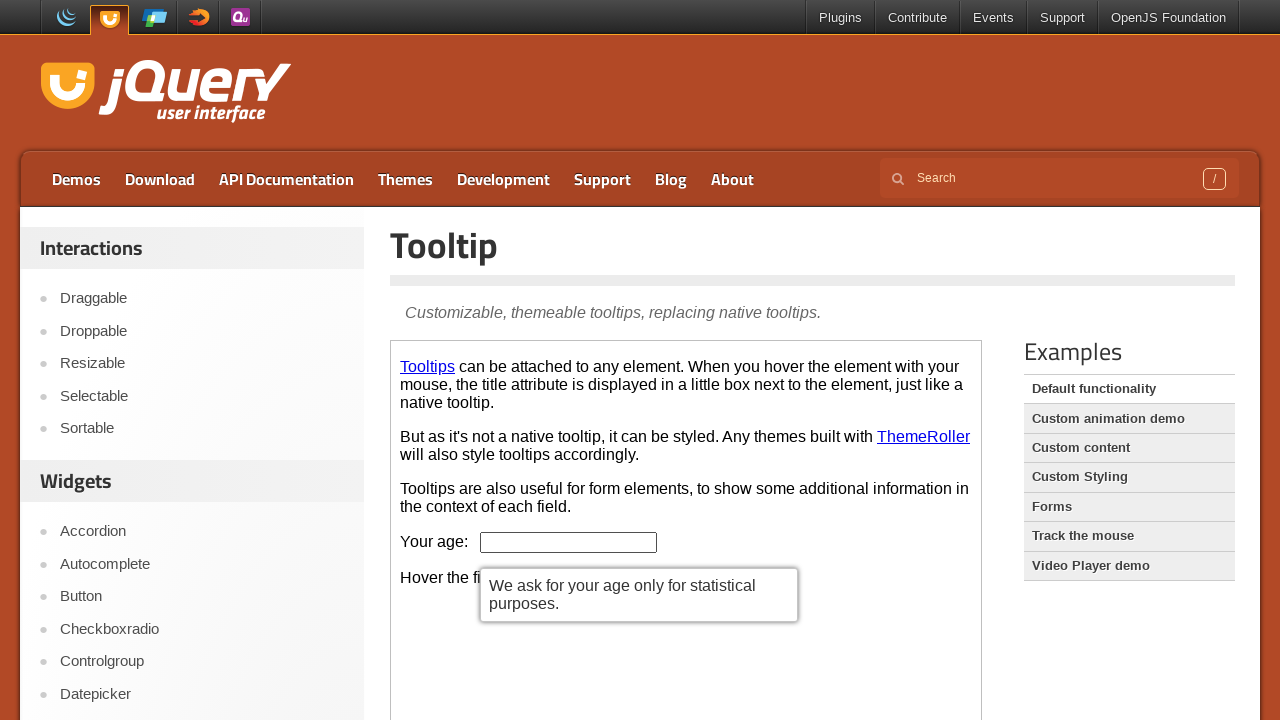